Tests alert handling by triggering a confirmation dialog, dismissing it, and verifying the result text

Starting URL: http://demo.automationtesting.in/Alerts.html

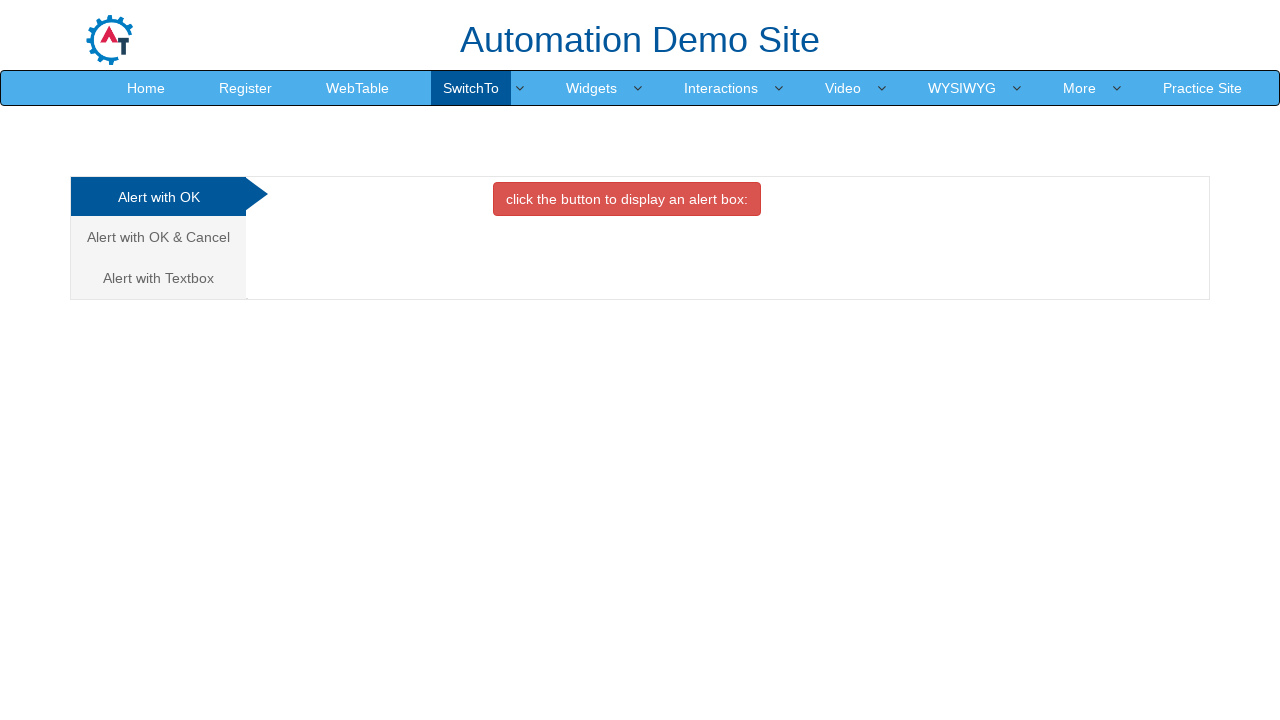

Clicked on 'Alert with OK & Cancel' tab at (158, 237) on xpath=//a[contains(text(),'Alert with OK & Cancel ')]
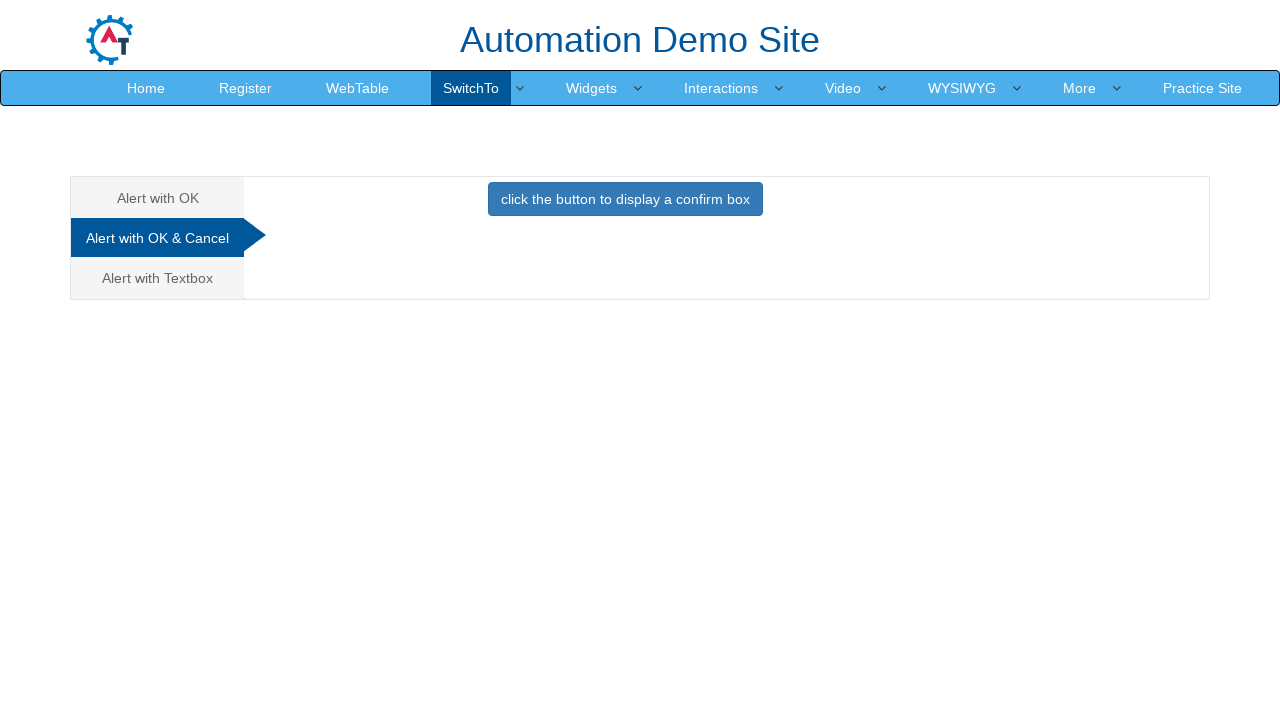

Clicked button to display confirm box at (625, 199) on xpath=//button[contains(text(),'click the button to display a confirm box ')]
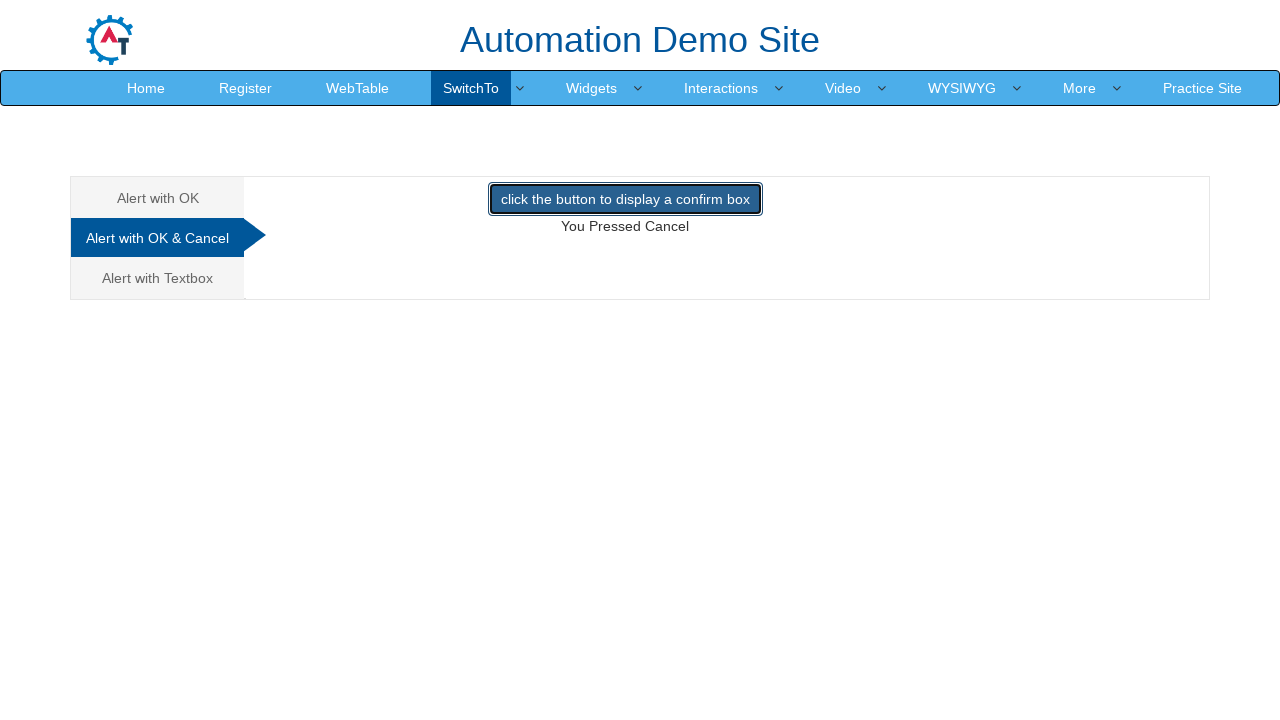

Set up dialog handler to dismiss alerts
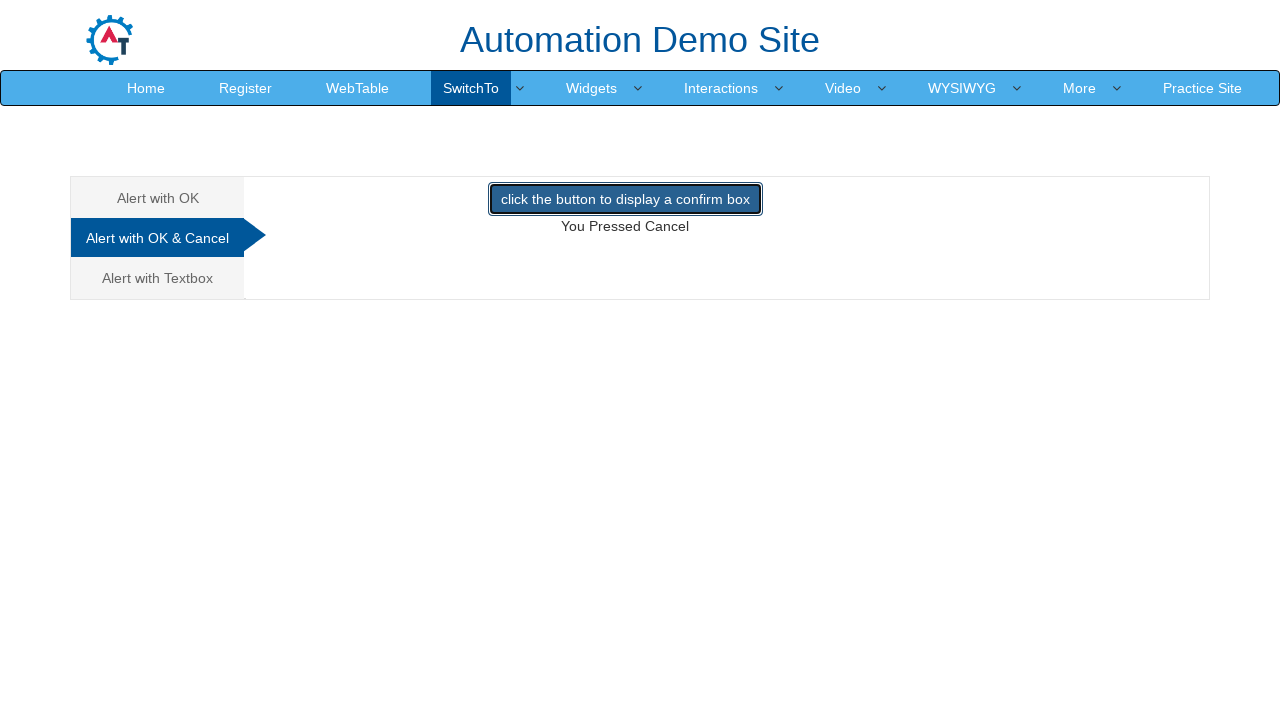

Clicked button to trigger confirmation dialog at (625, 199) on xpath=//button[contains(text(),'click the button to display a confirm box ')]
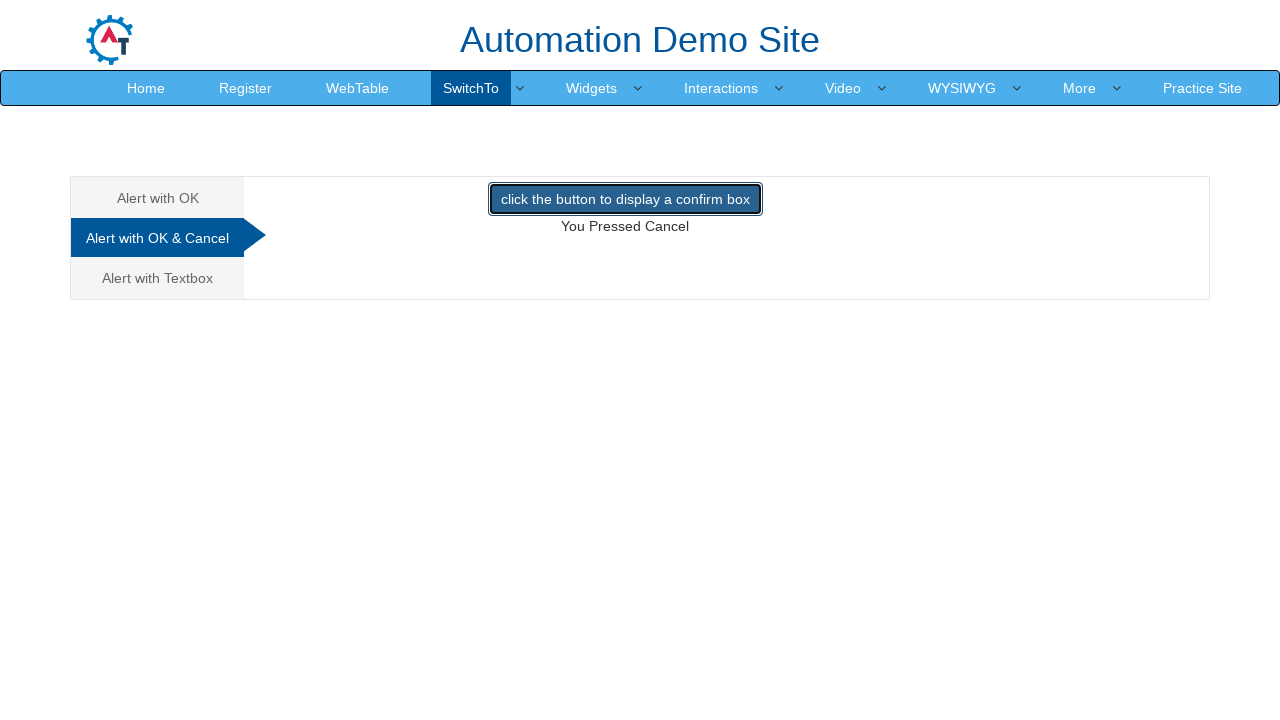

Verified 'You Pressed Cancel' text appeared after dismissing dialog
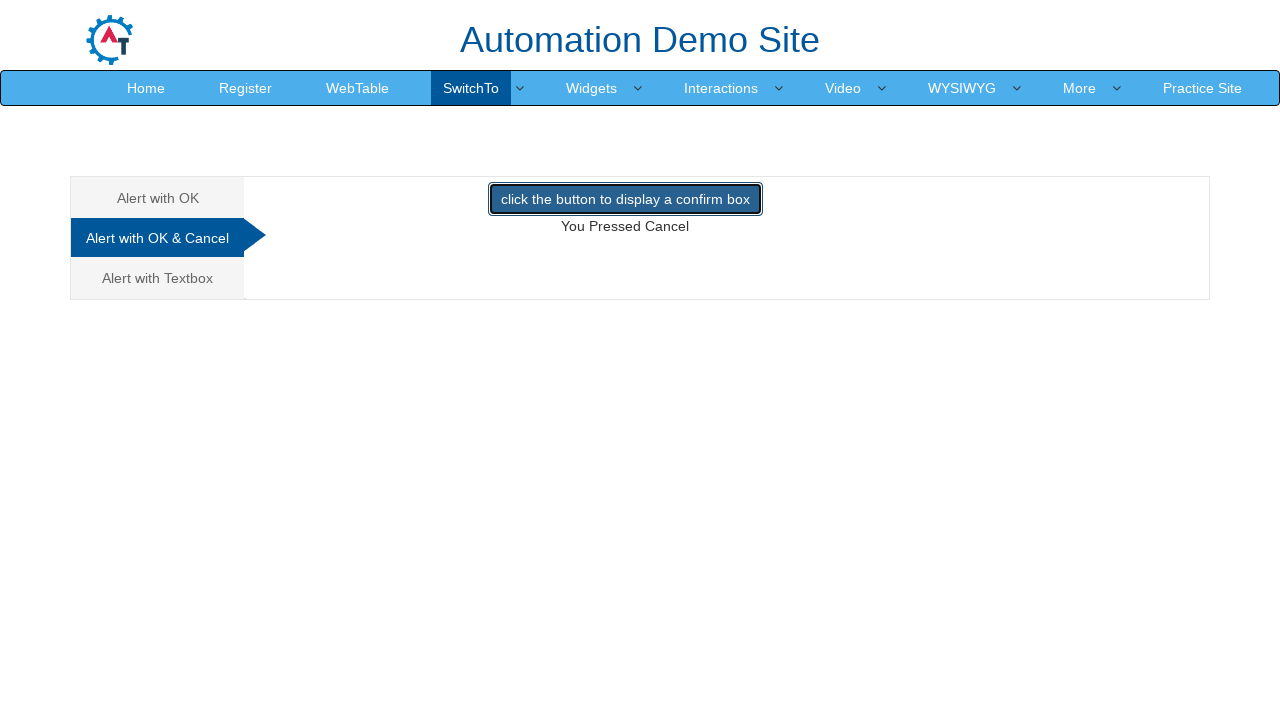

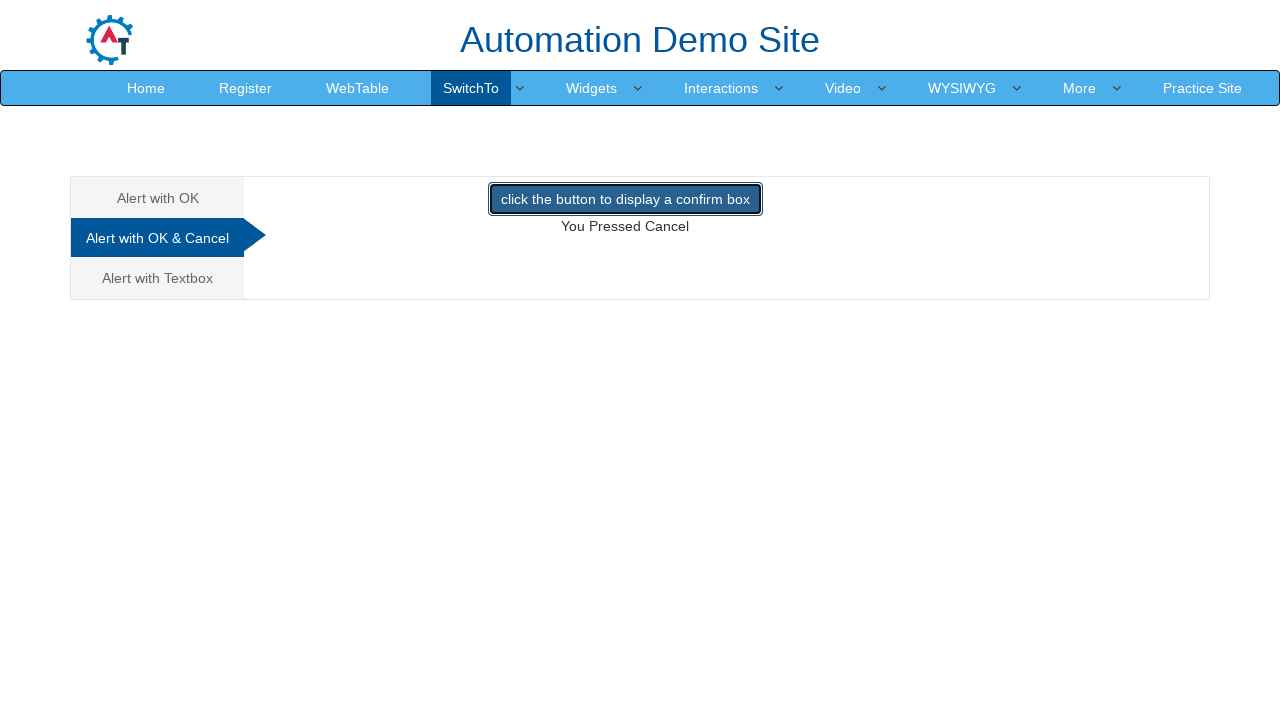